Tests user registration functionality on ParaBank demo site by filling in all registration form fields (name, address, contact info, credentials) and submitting the form, then verifying the success message appears.

Starting URL: https://parabank.parasoft.com/parabank/register.htm

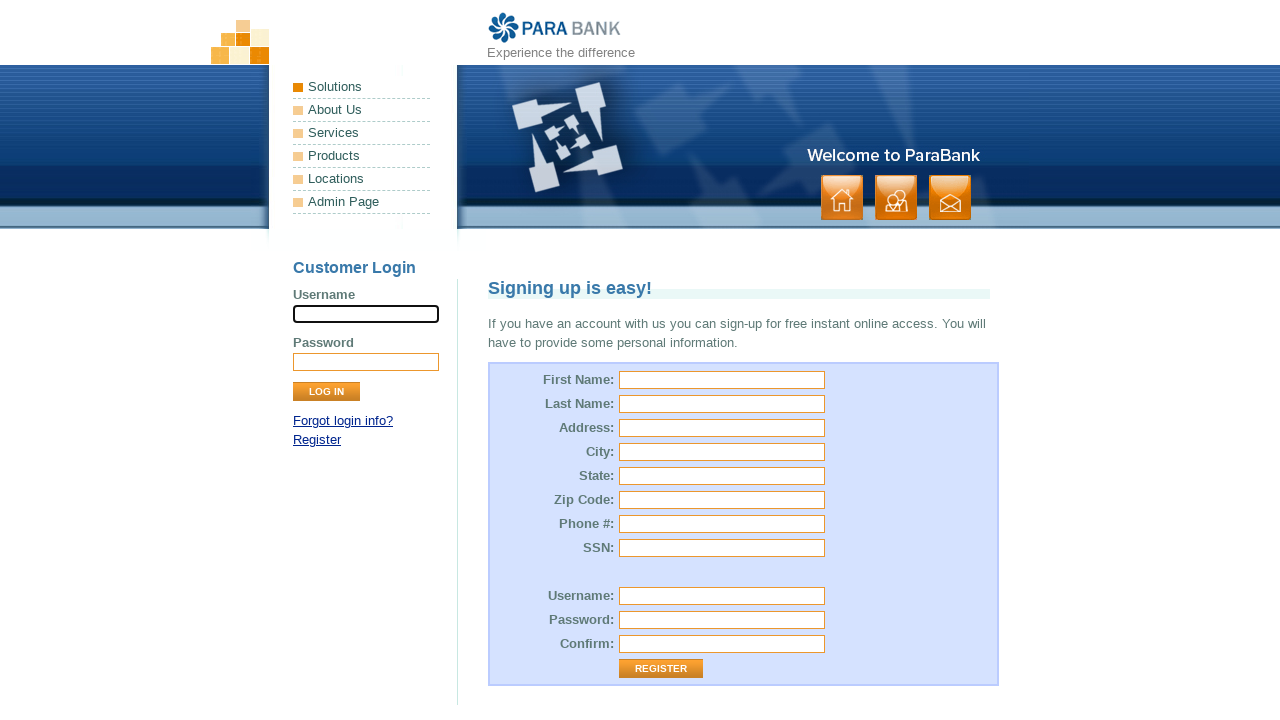

Filled first name field with 'Michael' on input[id='customer.firstName']
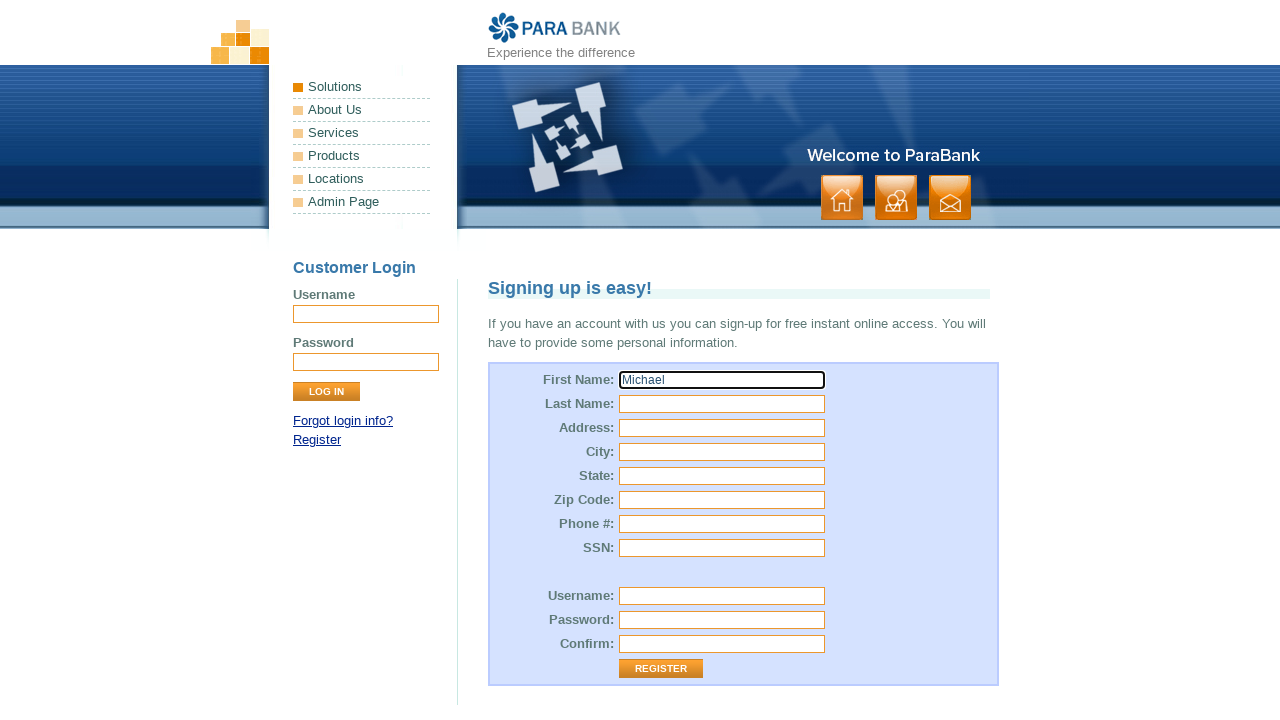

Filled last name field with 'Thompson' on input[id='customer.lastName']
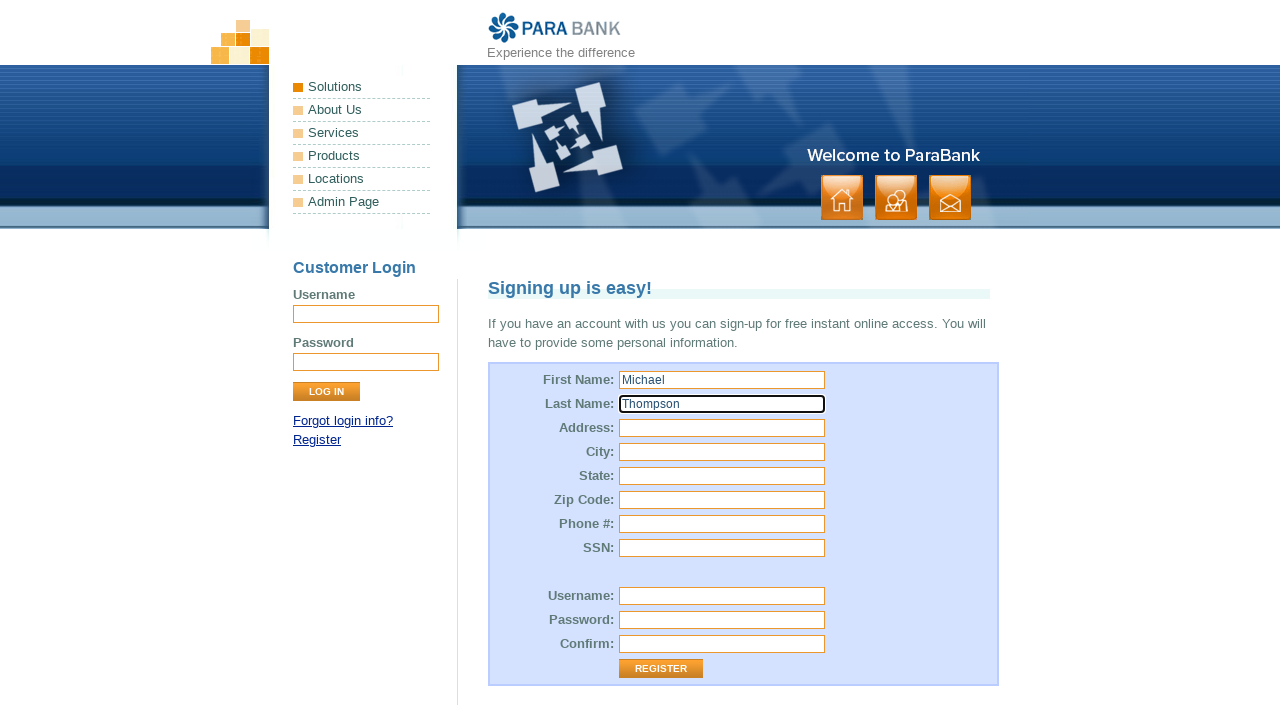

Filled street address field with '742 Evergreen Terrace' on input[id='customer.address.street']
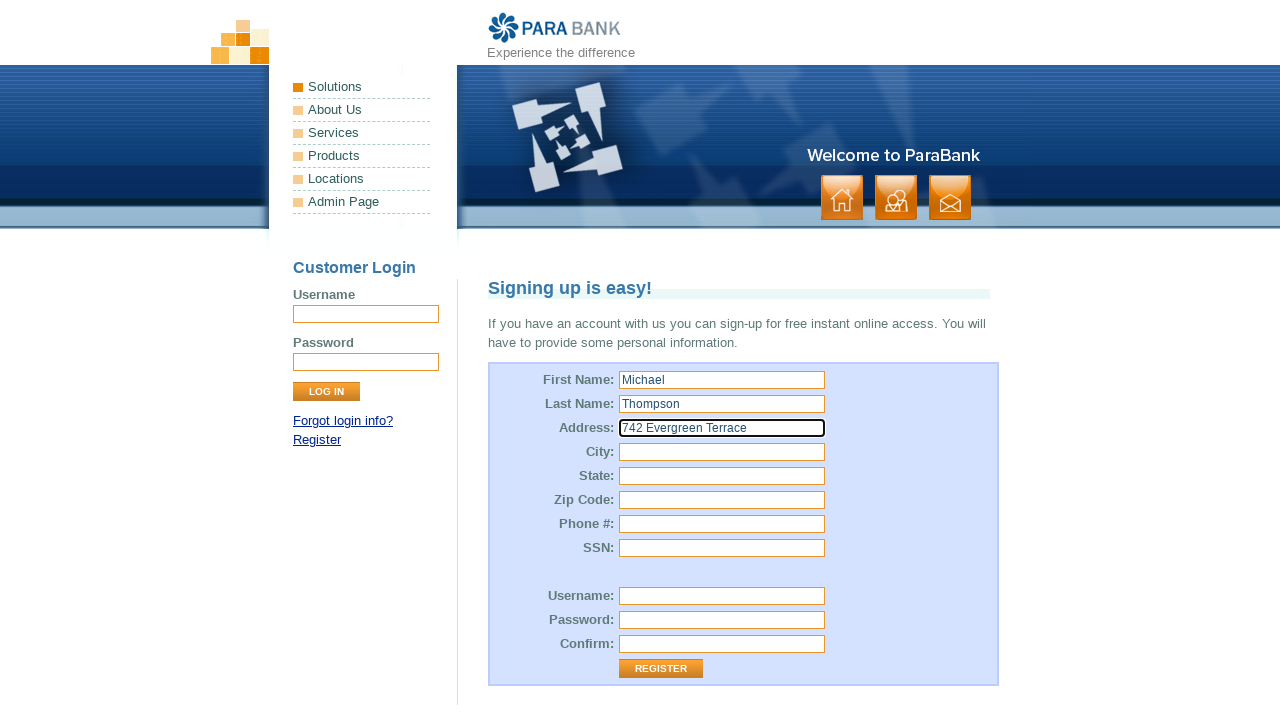

Filled city field with 'Springfield' on input[id='customer.address.city']
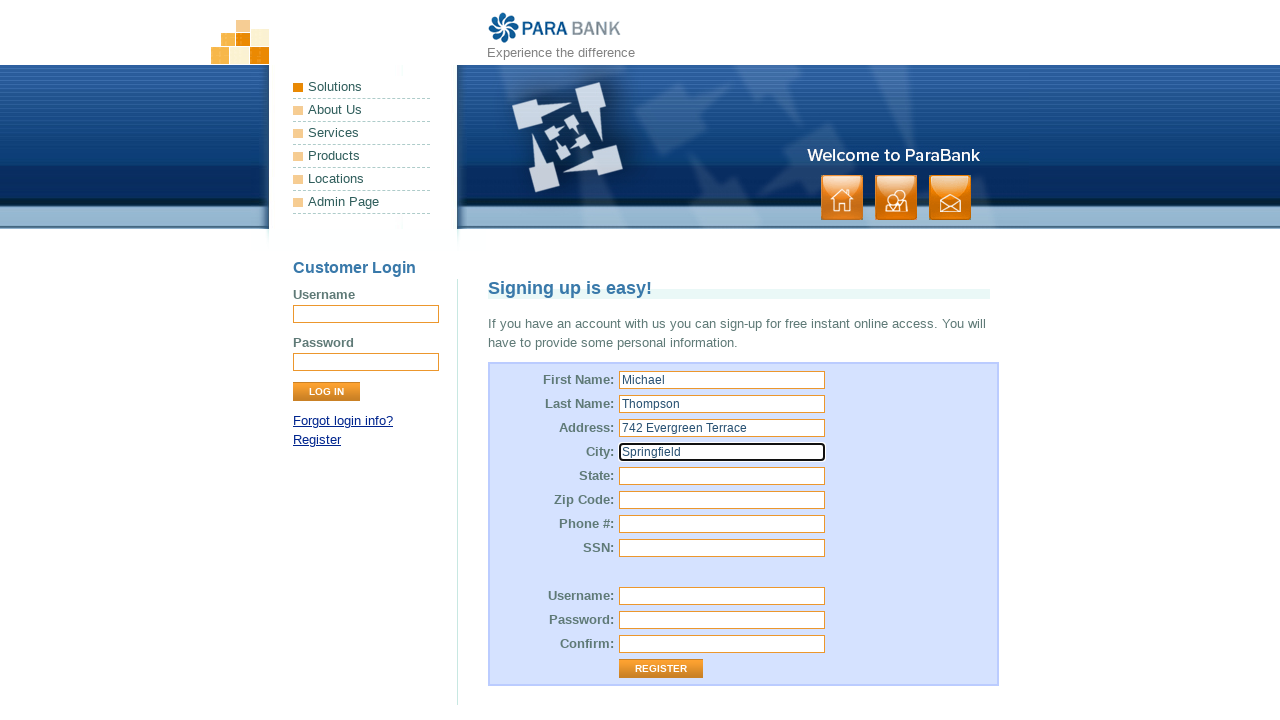

Filled state field with 'Illinois' on input[id='customer.address.state']
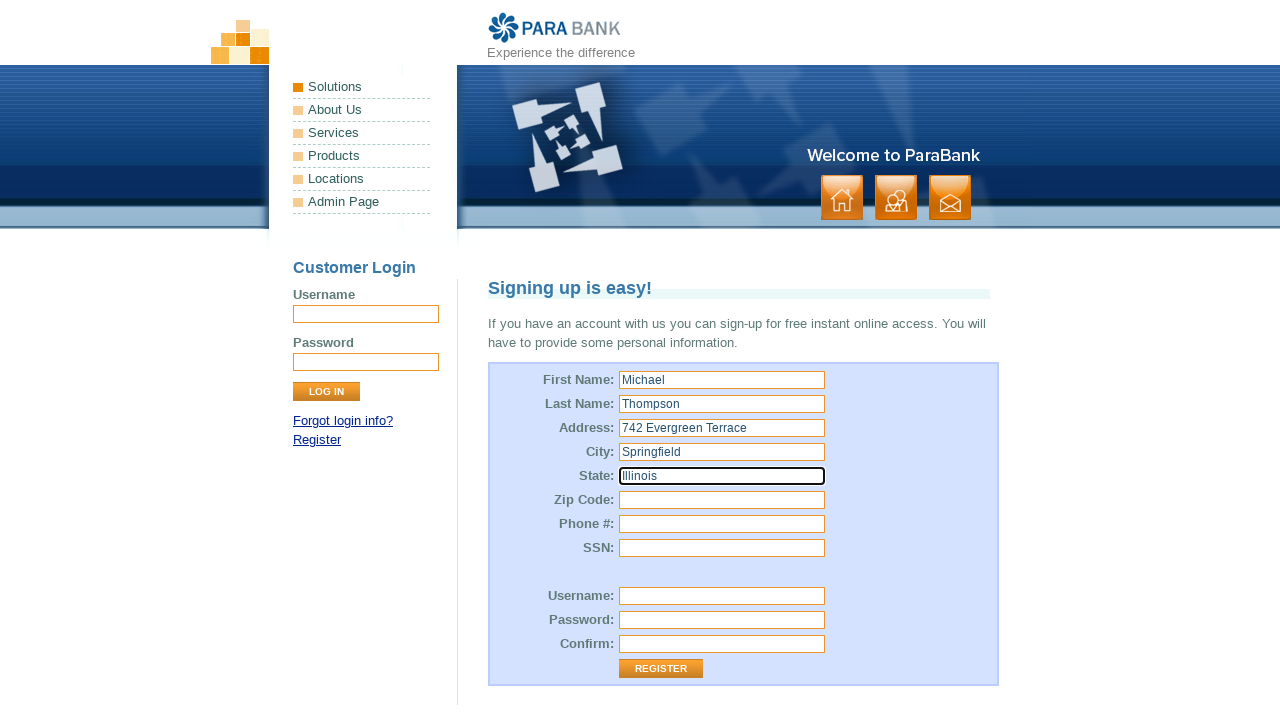

Filled zip code field with '62704' on input[id='customer.address.zipCode']
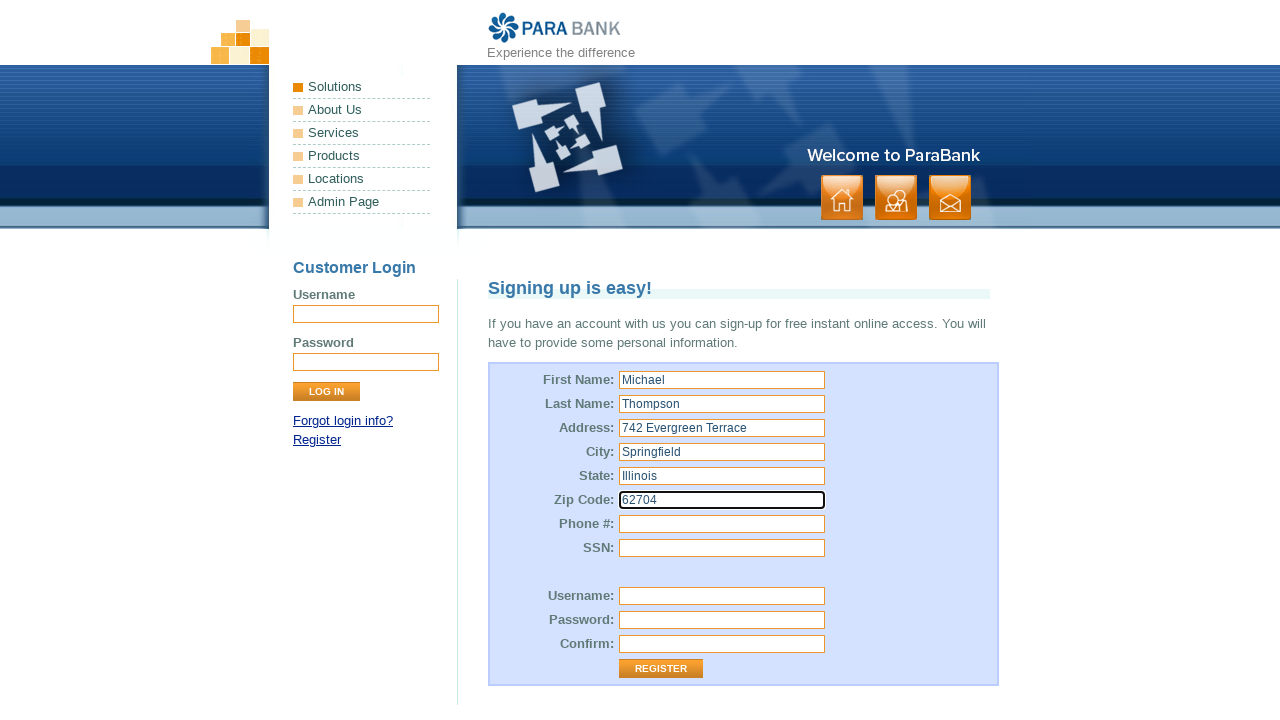

Filled phone number field with '555-123-4567' on input[id='customer.phoneNumber']
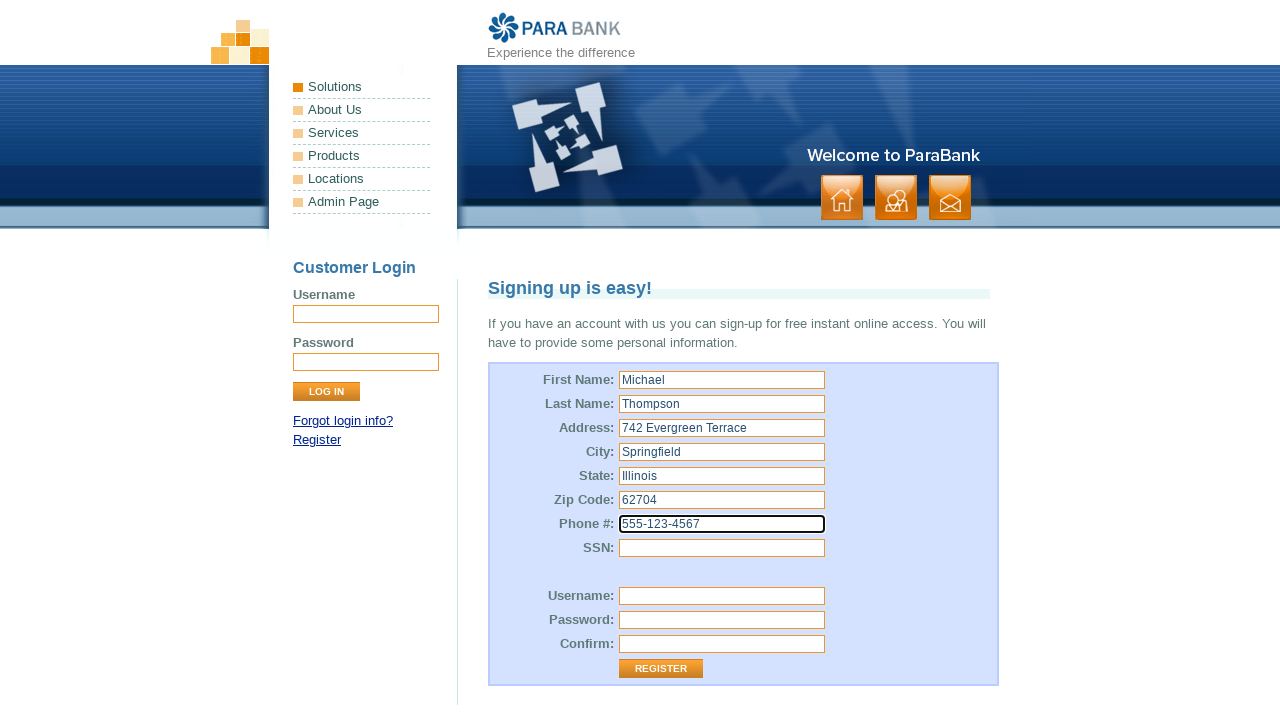

Filled SSN field with '123-45-6789' on input[id='customer.ssn']
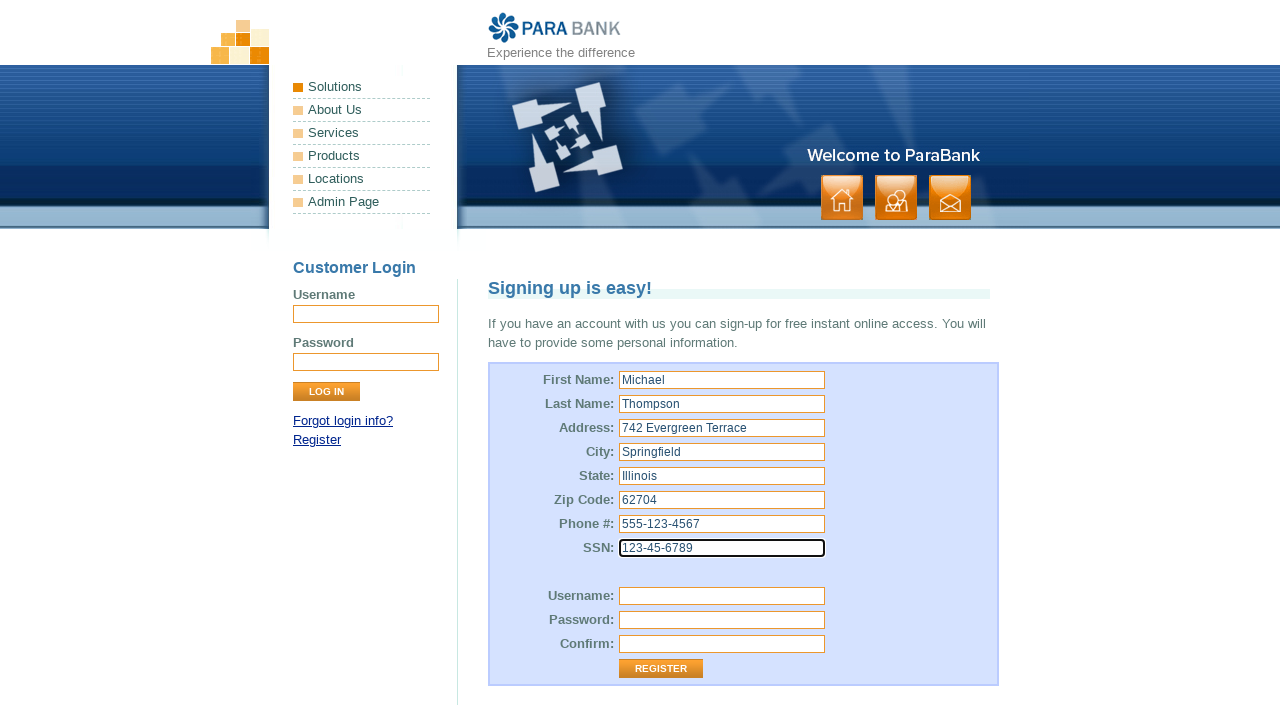

Filled username field with 'mthompson_2024' on input[id='customer.username']
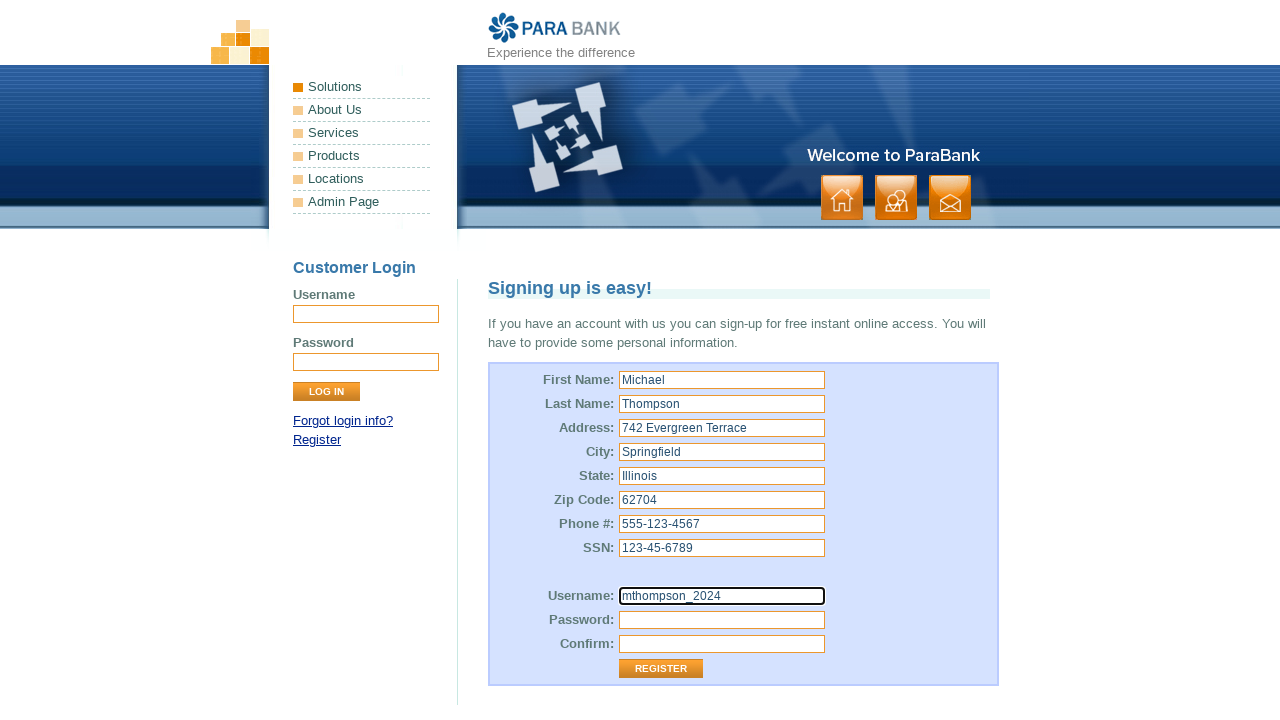

Filled password field with 'SecurePass123!' on input[id='customer.password']
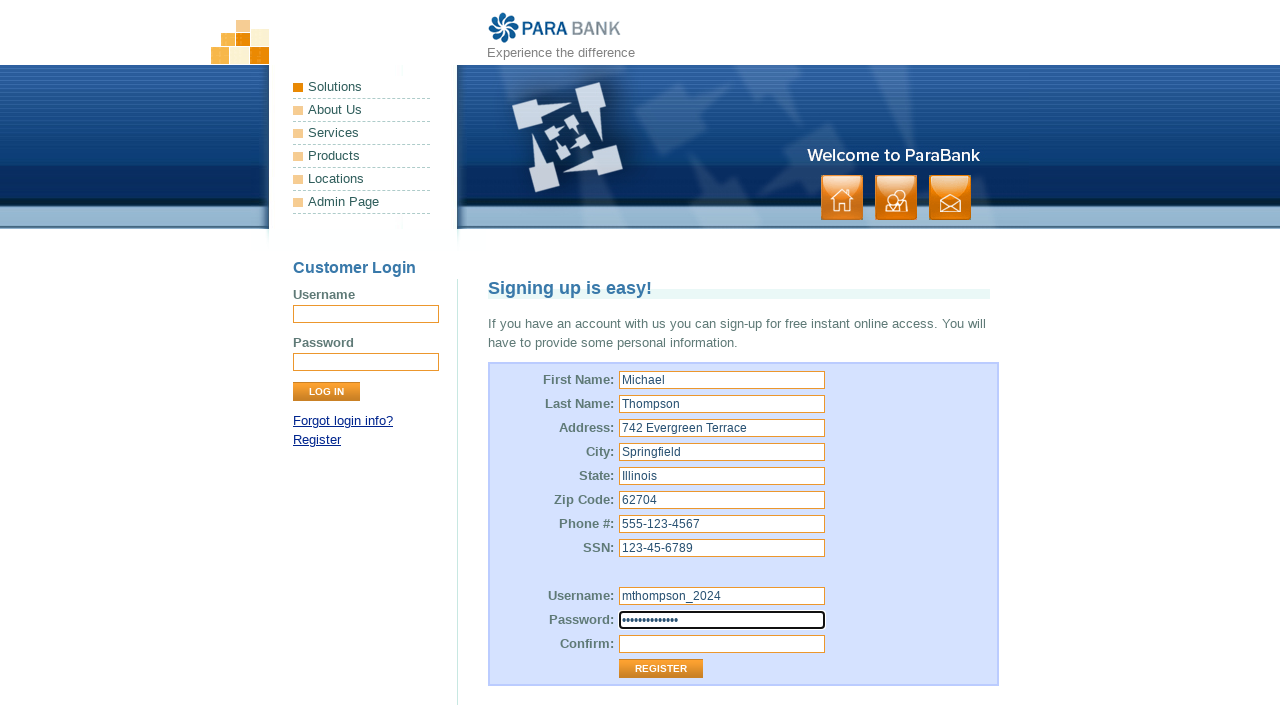

Filled repeated password field with 'SecurePass123!' on input[id='repeatedPassword']
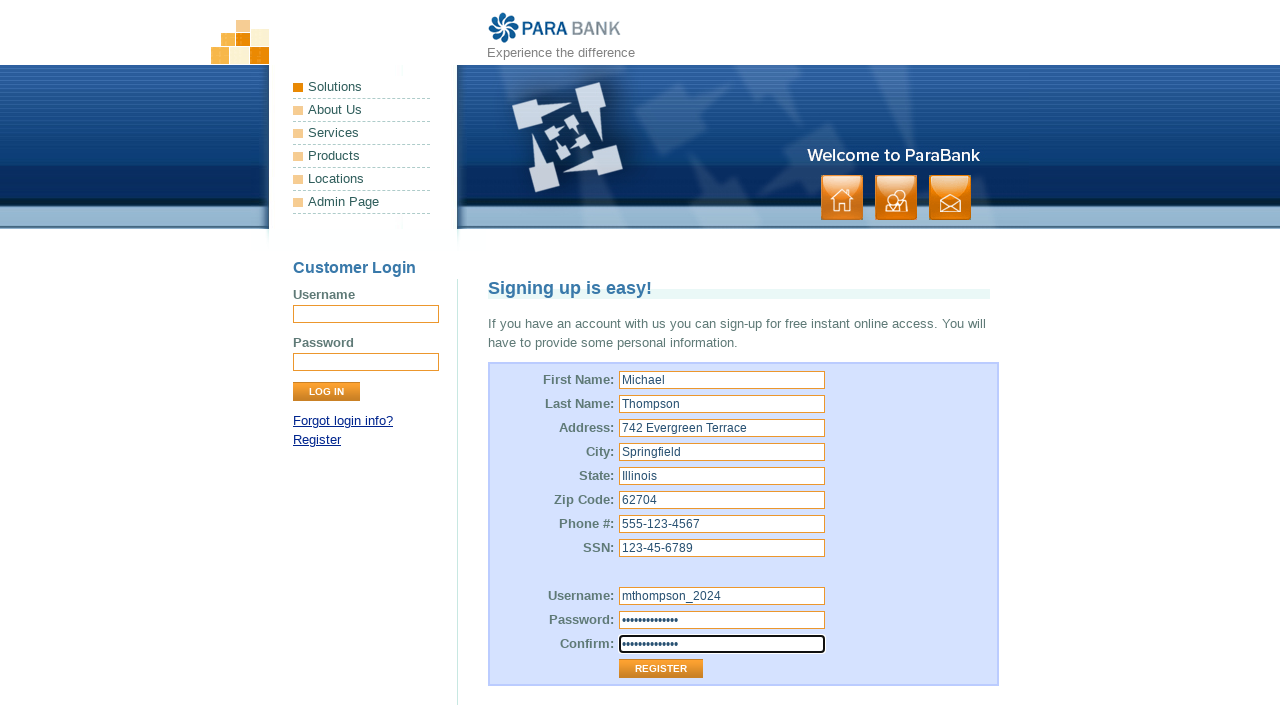

Clicked Register button to submit form at (661, 669) on input[value='Register']
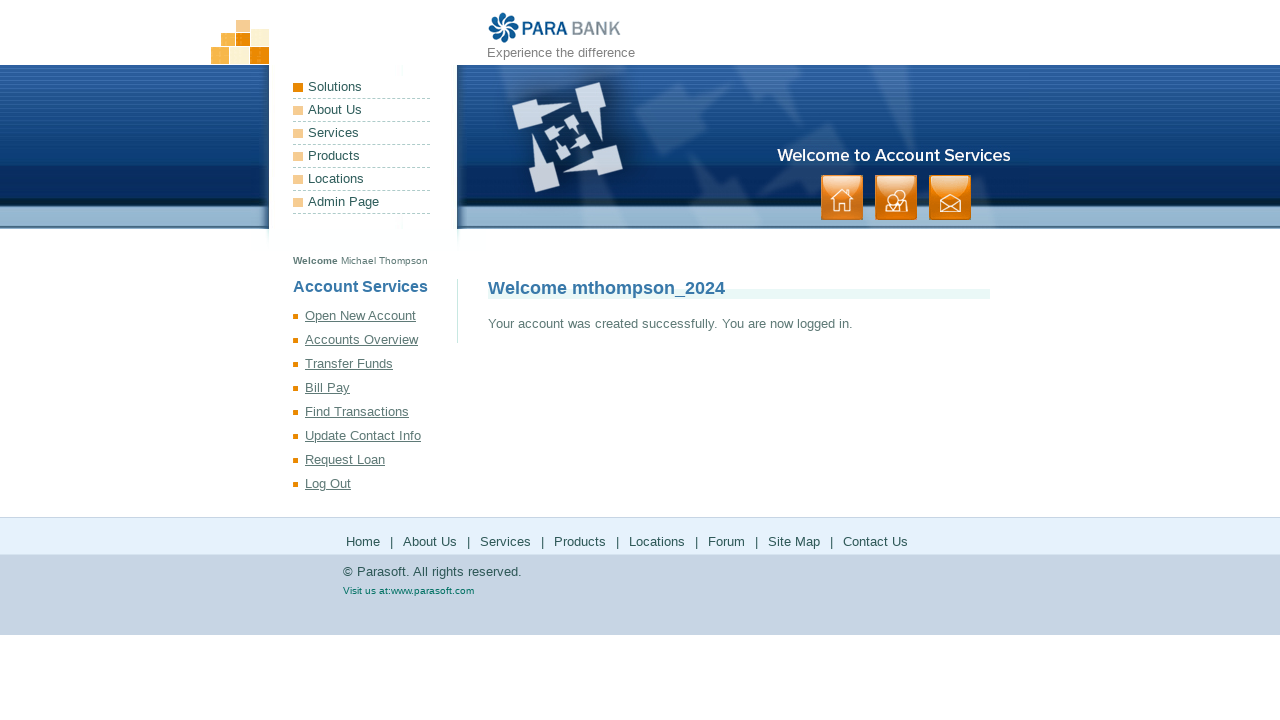

Success message appeared confirming account creation
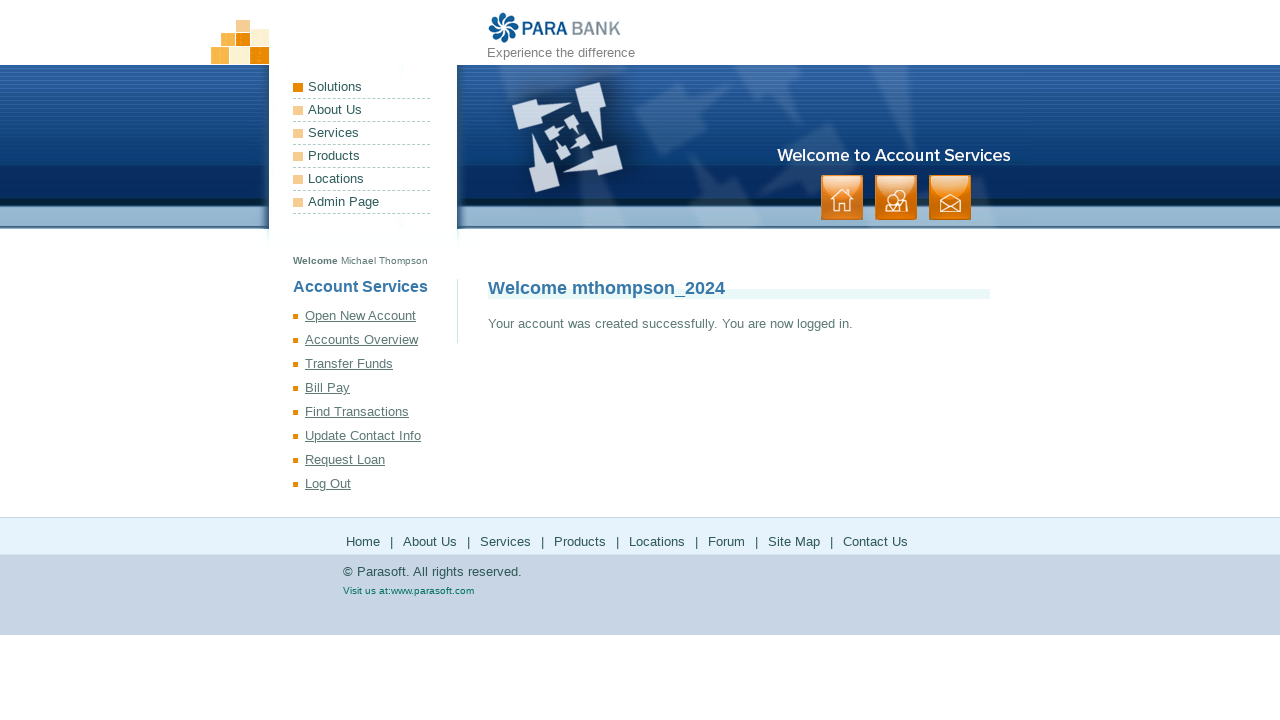

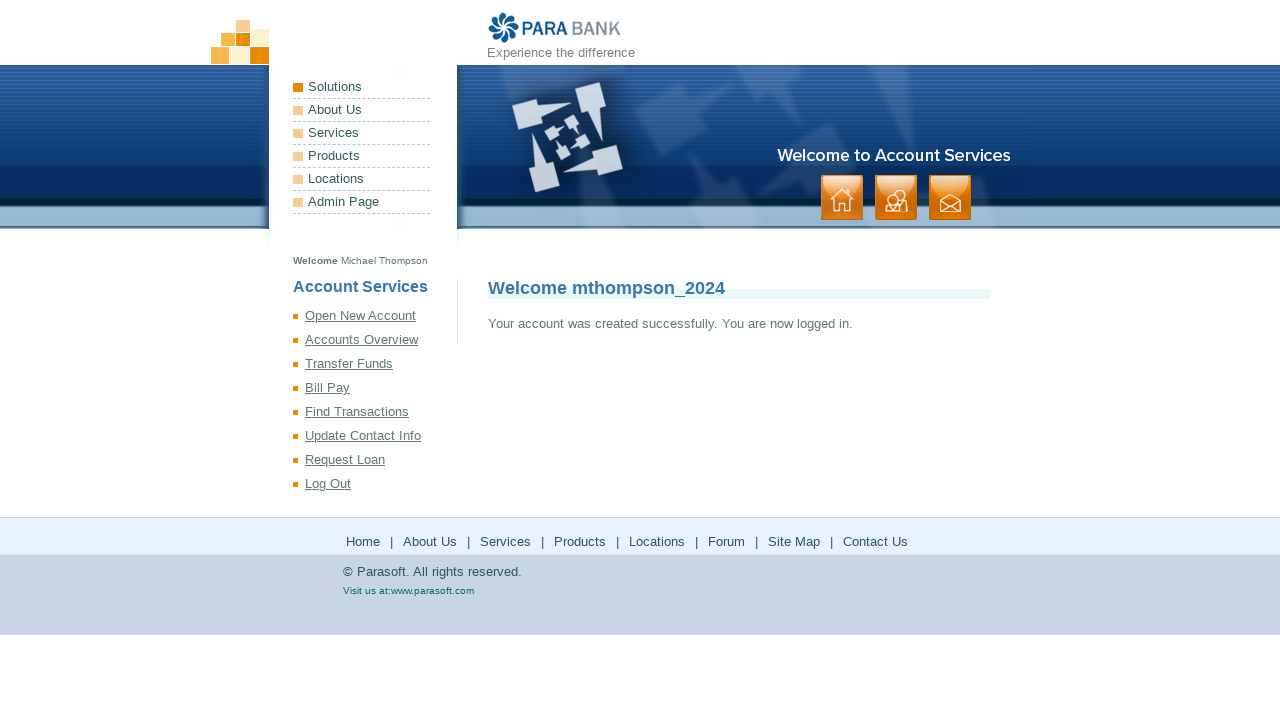